Tests JavaScript confirmation alert handling by clicking a button to trigger a confirmation dialog, accepting it, then triggering it again and dismissing it, verifying the result message after each action.

Starting URL: https://training-support.net/webelements/alerts

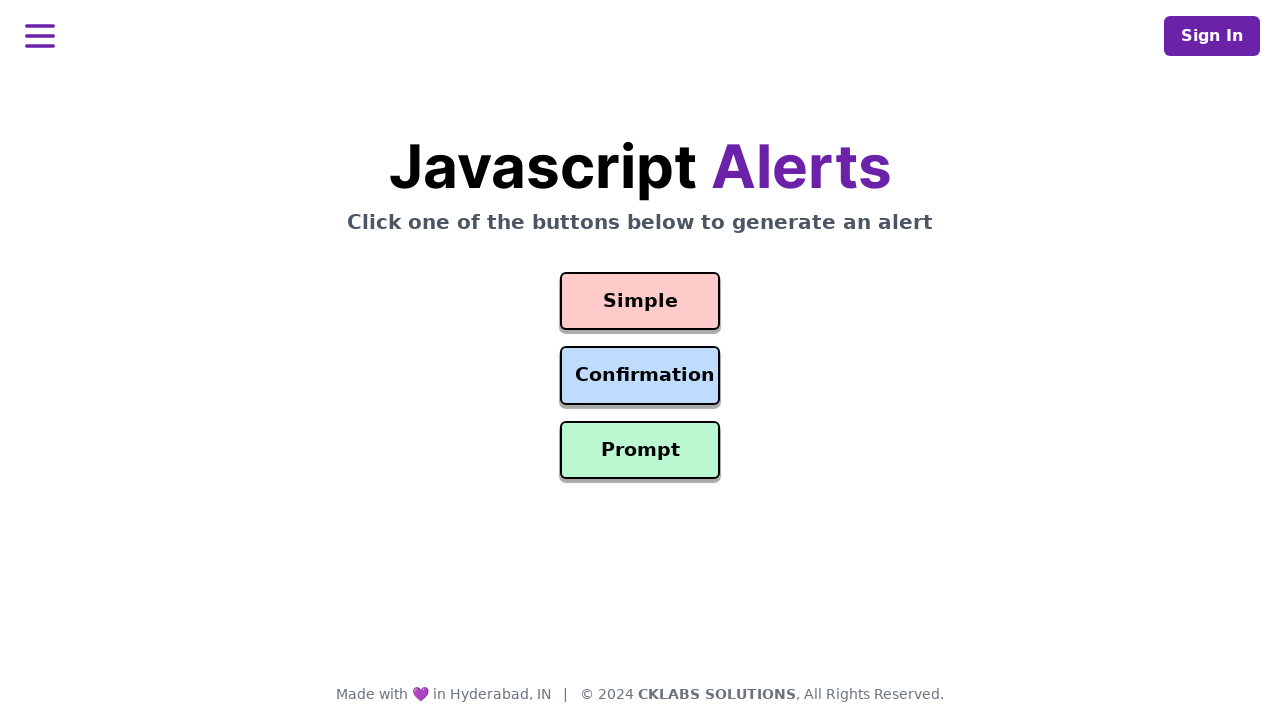

Clicked confirmation button to trigger alert at (640, 376) on #confirmation
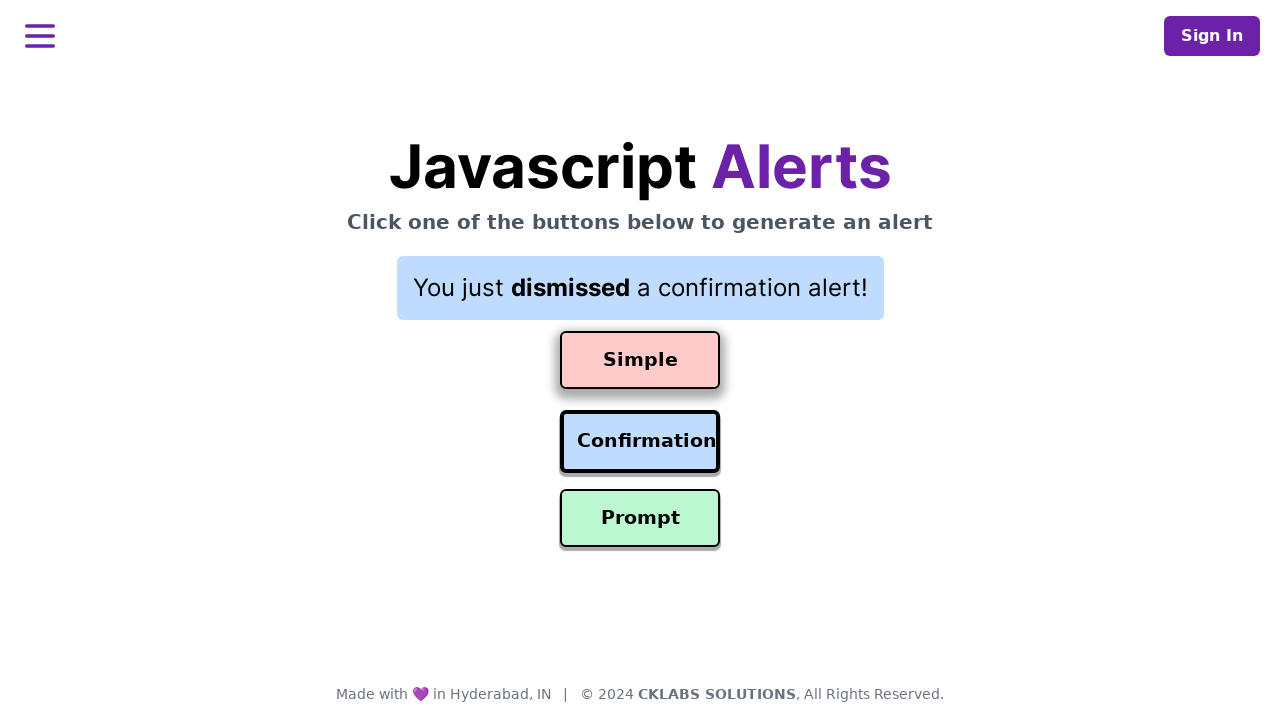

Set up dialog handler to accept confirmation
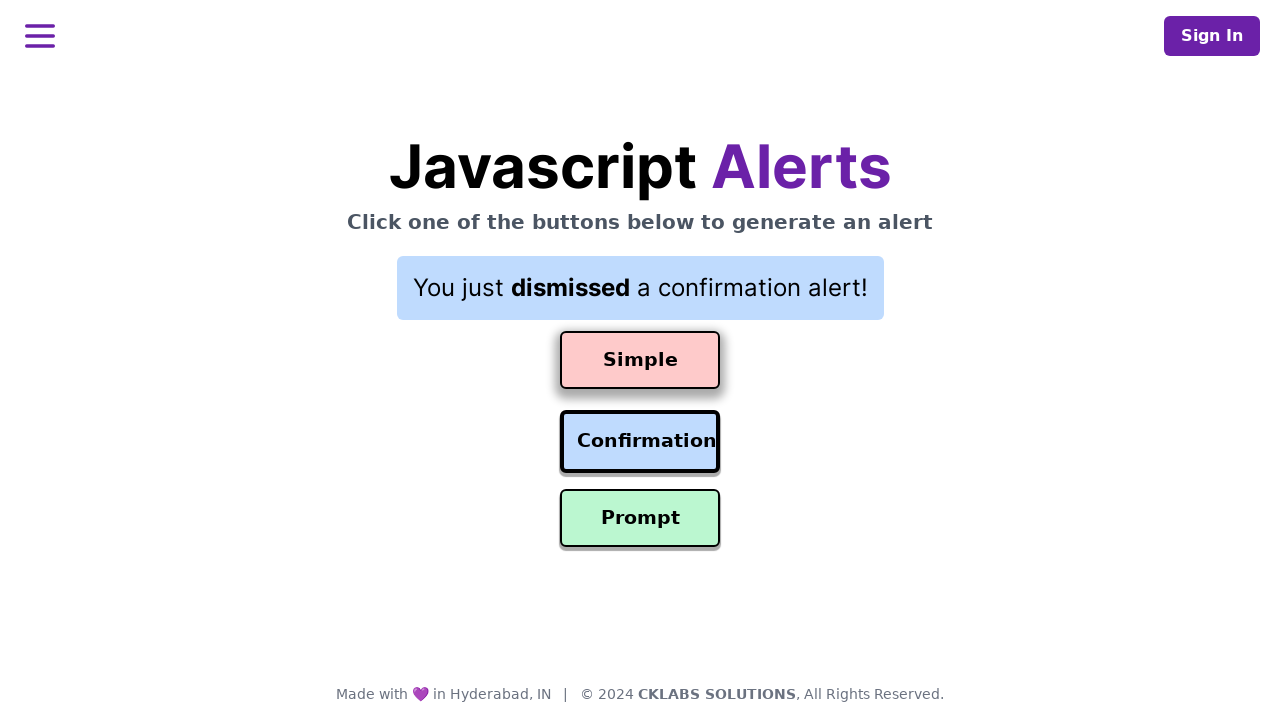

Clicked confirmation button again to trigger alert with handler ready at (640, 442) on #confirmation
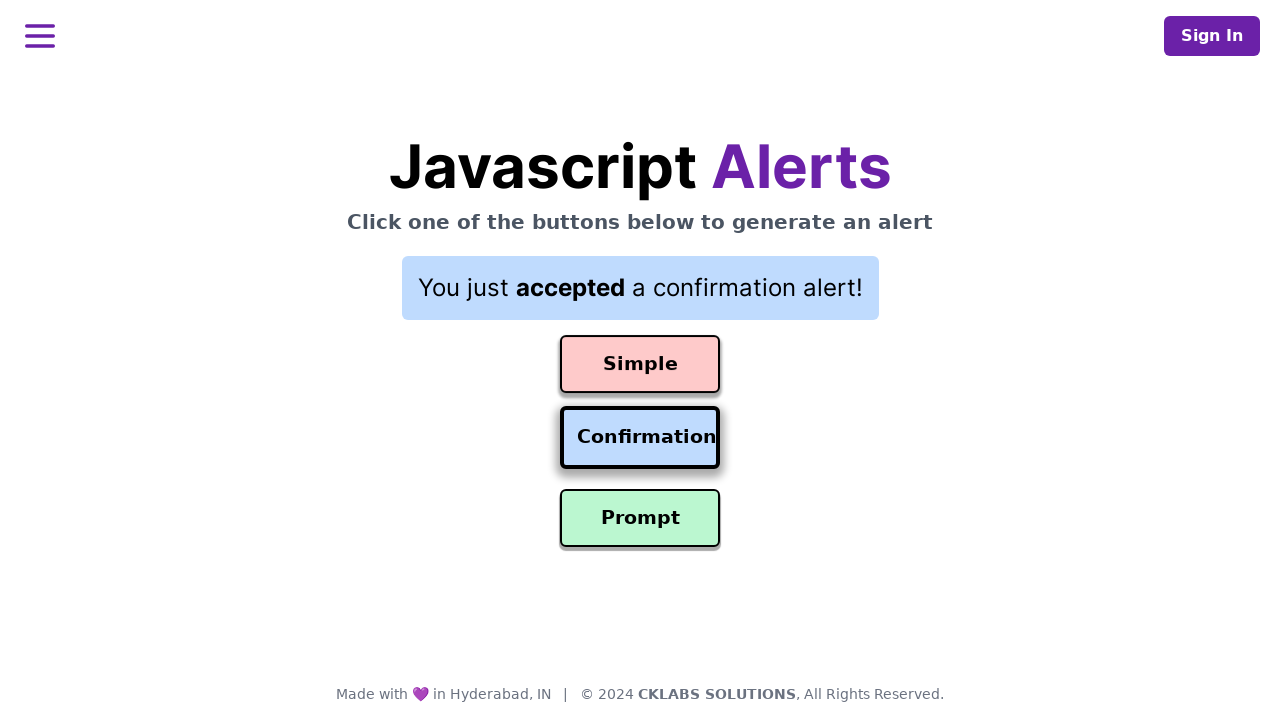

Result message updated after accepting confirmation dialog
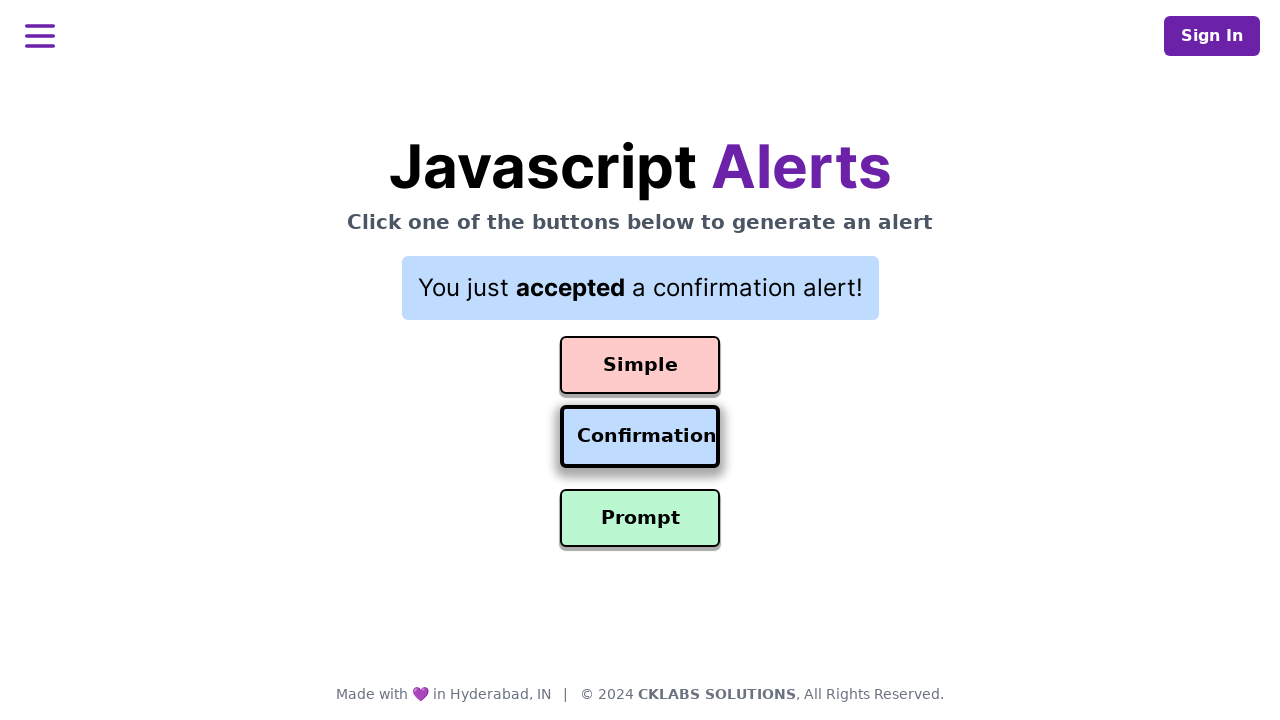

Set up dialog handler to dismiss confirmation
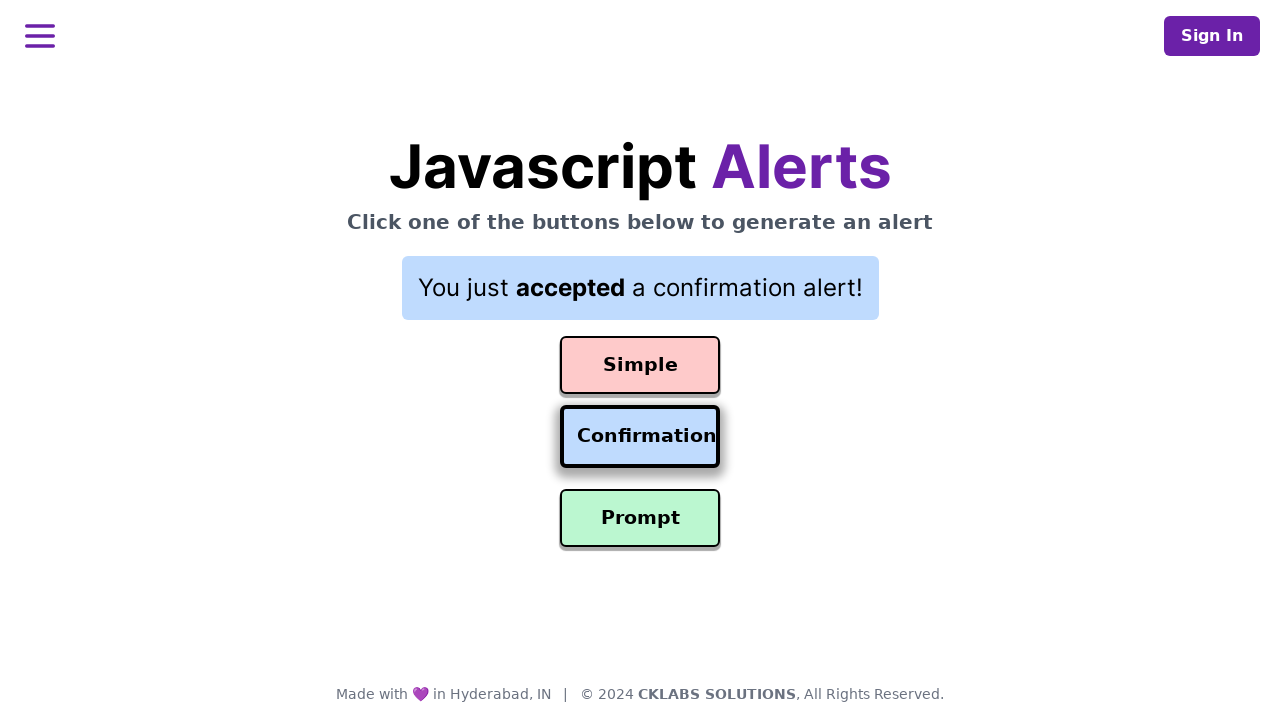

Clicked confirmation button to trigger alert for dismissal at (640, 437) on #confirmation
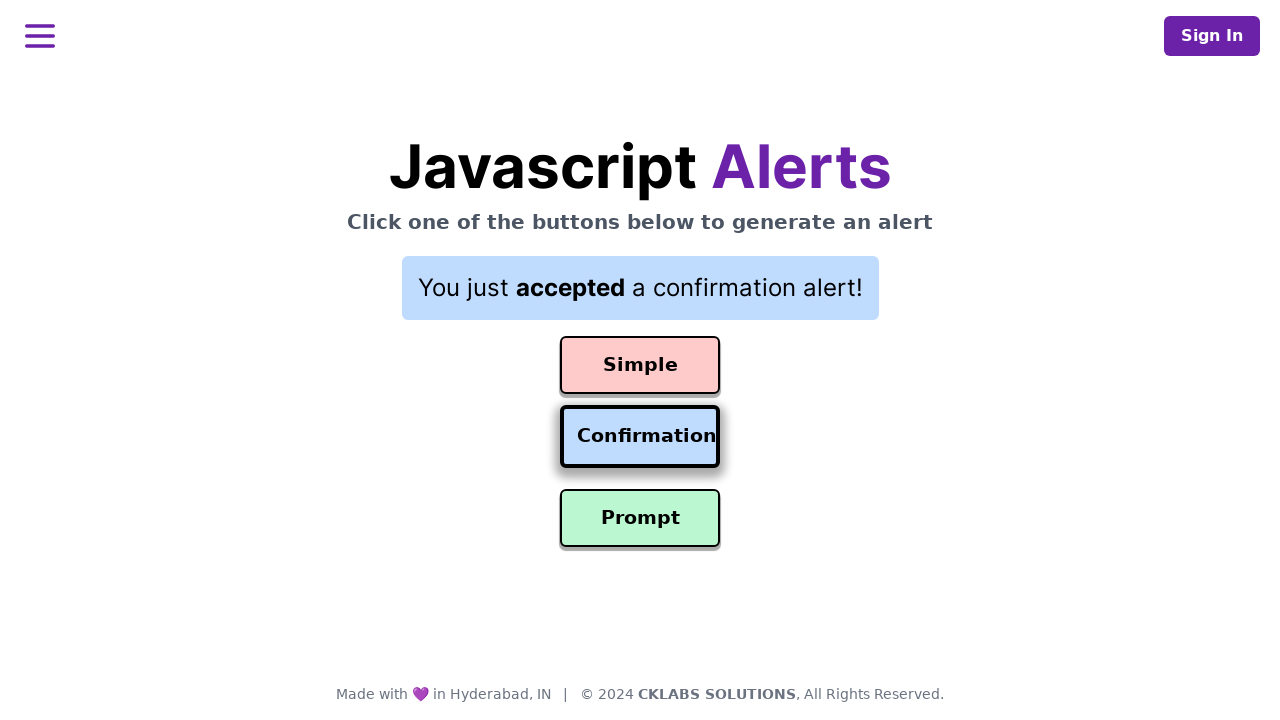

Result message updated after dismissing confirmation dialog
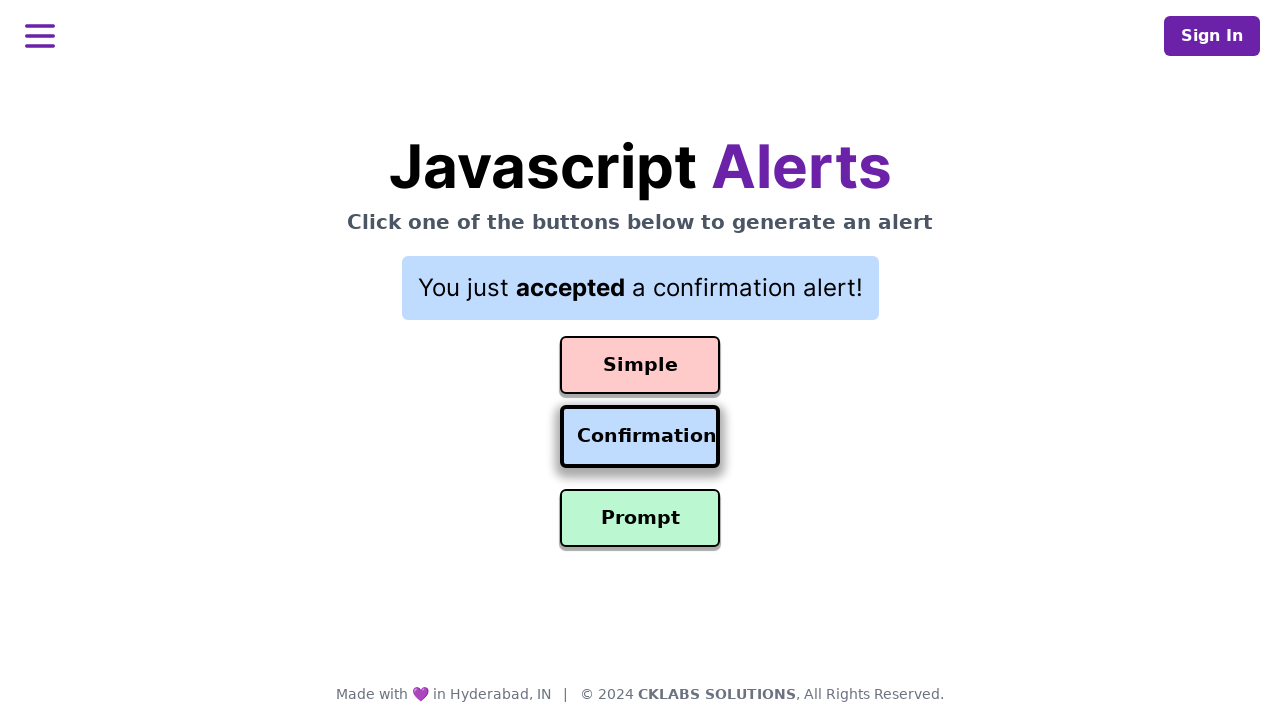

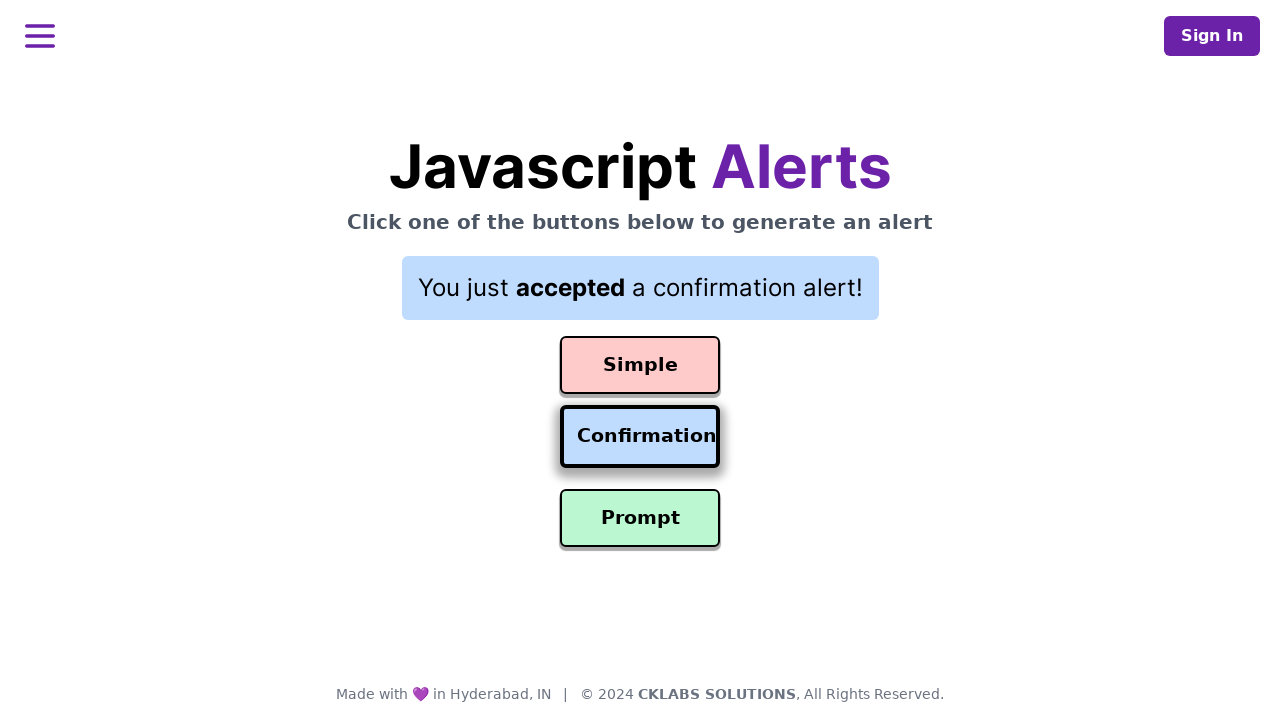